Tests drag and drop functionality using dragAndDrop method to move a draggable element to a drop target

Starting URL: https://jqueryui.com/droppable/

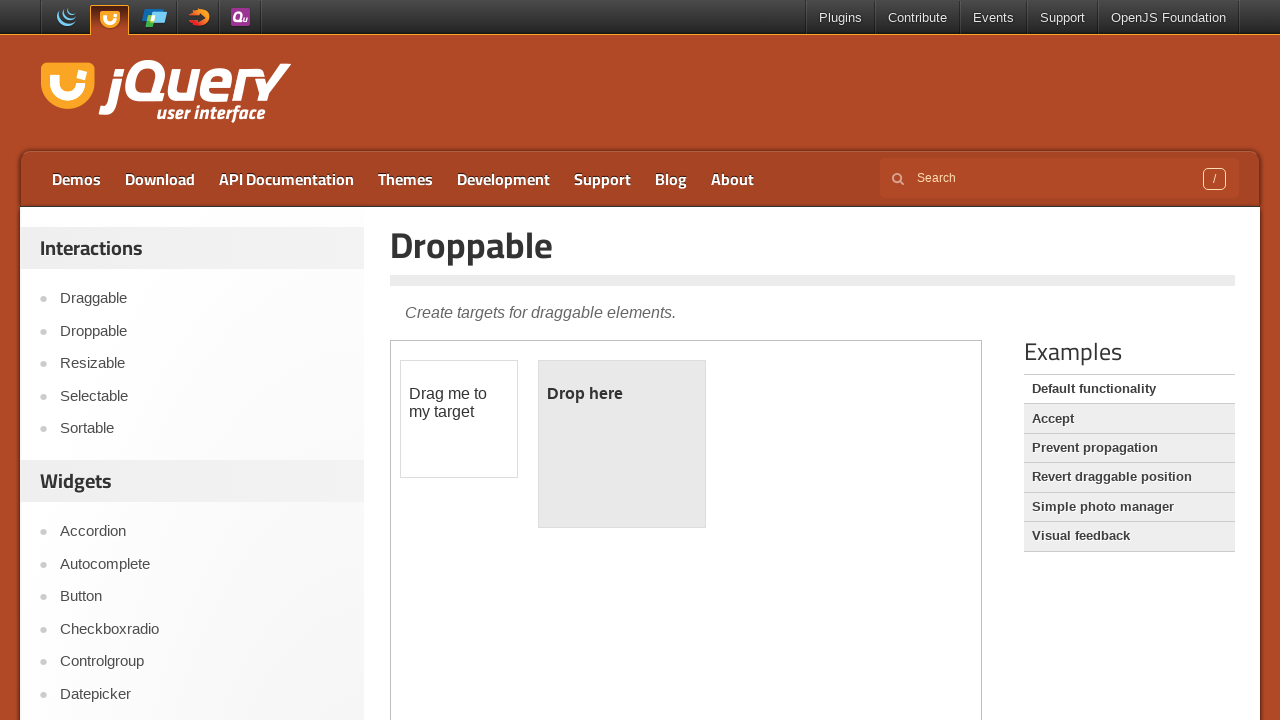

Dragged draggable element to droppable target within iframe at (622, 444)
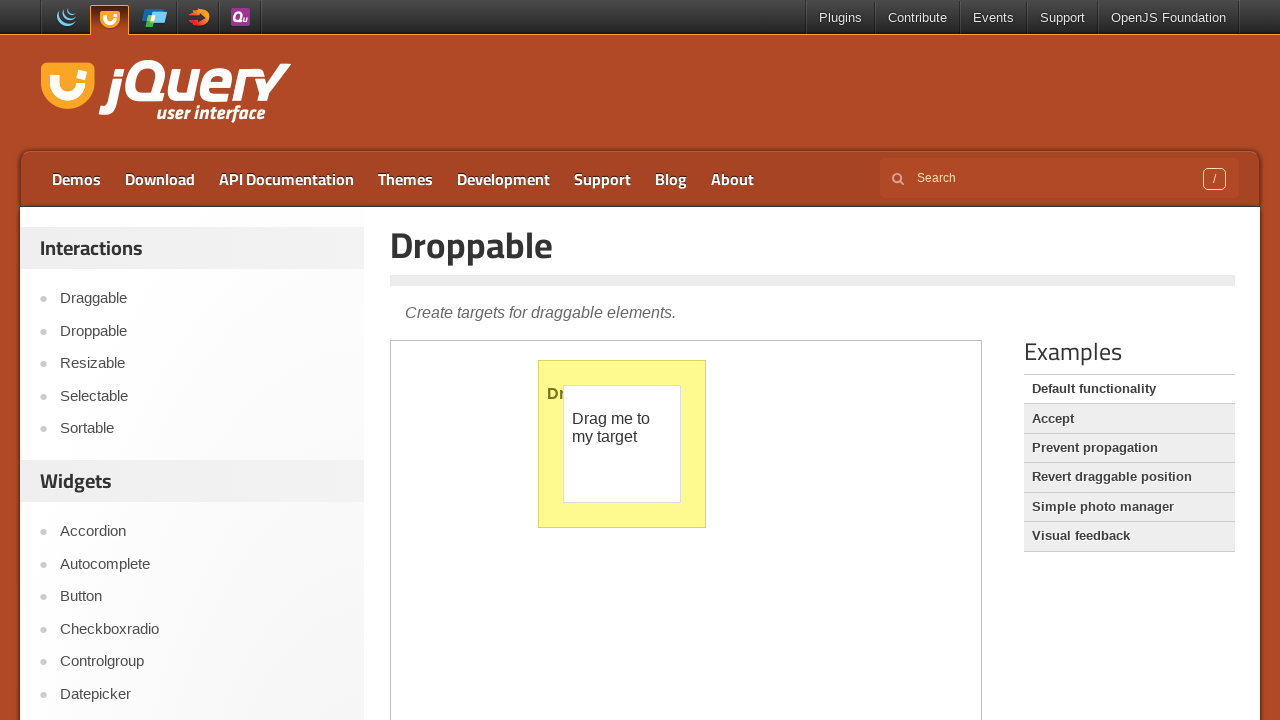

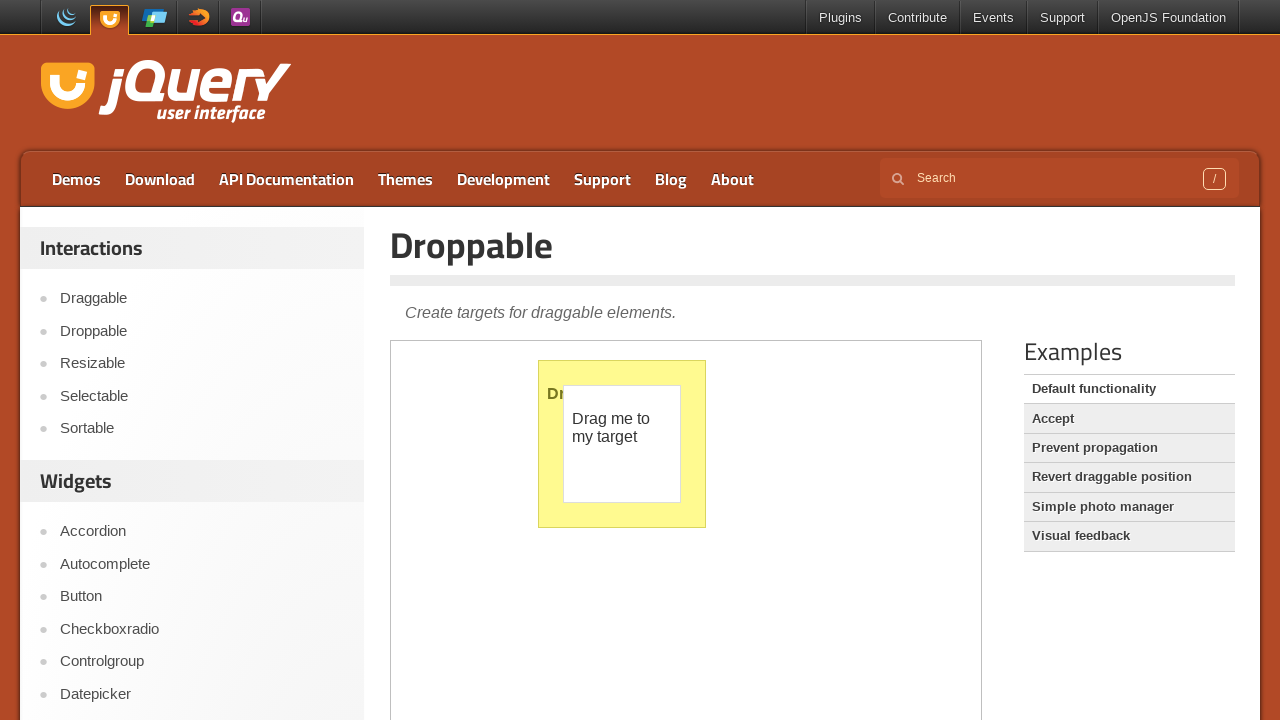